Tests input field functionality by entering a number, clearing it, and entering a different number on the Heroku test site's input page.

Starting URL: http://the-internet.herokuapp.com/inputs

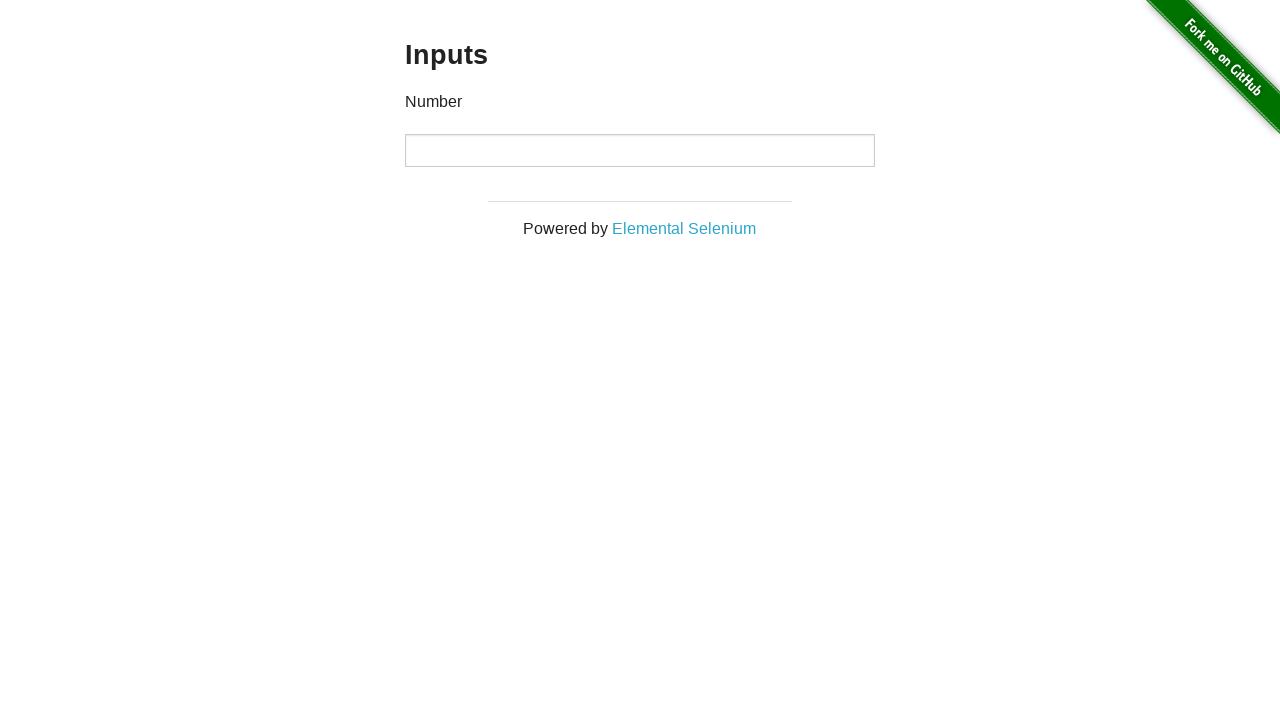

Entered '1000' in the number input field on input[type='number']
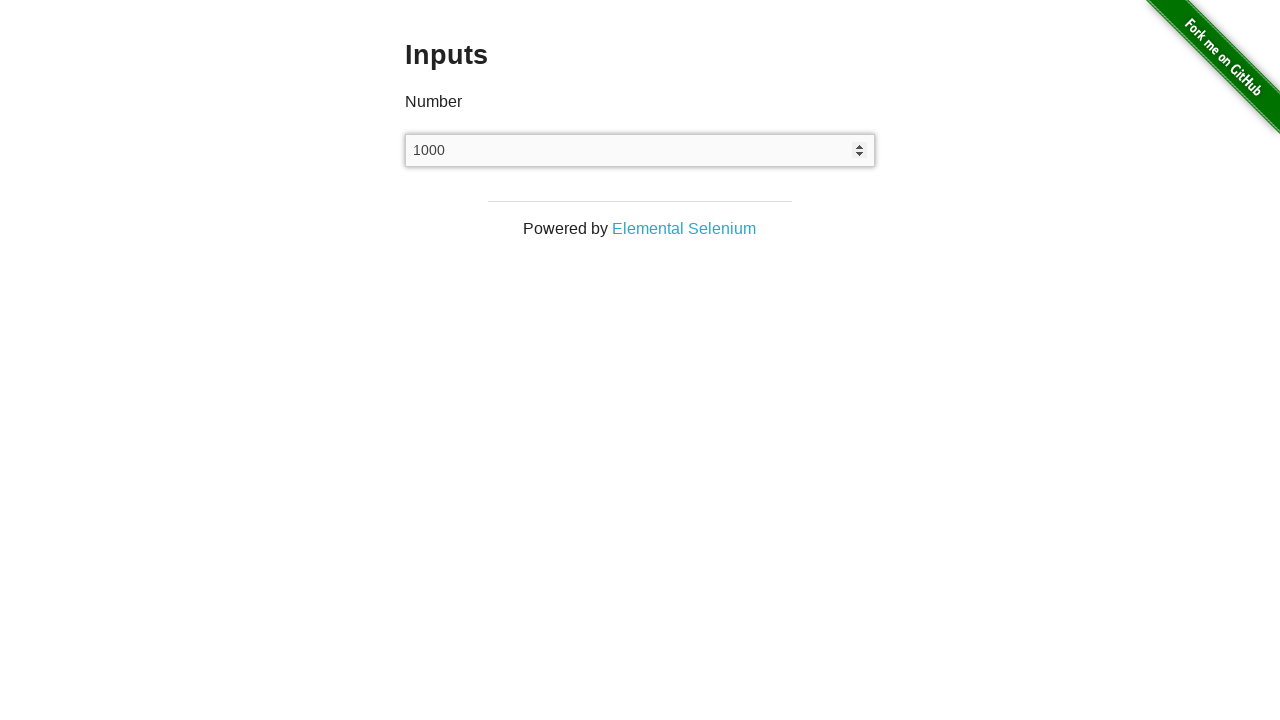

Cleared the number input field on input[type='number']
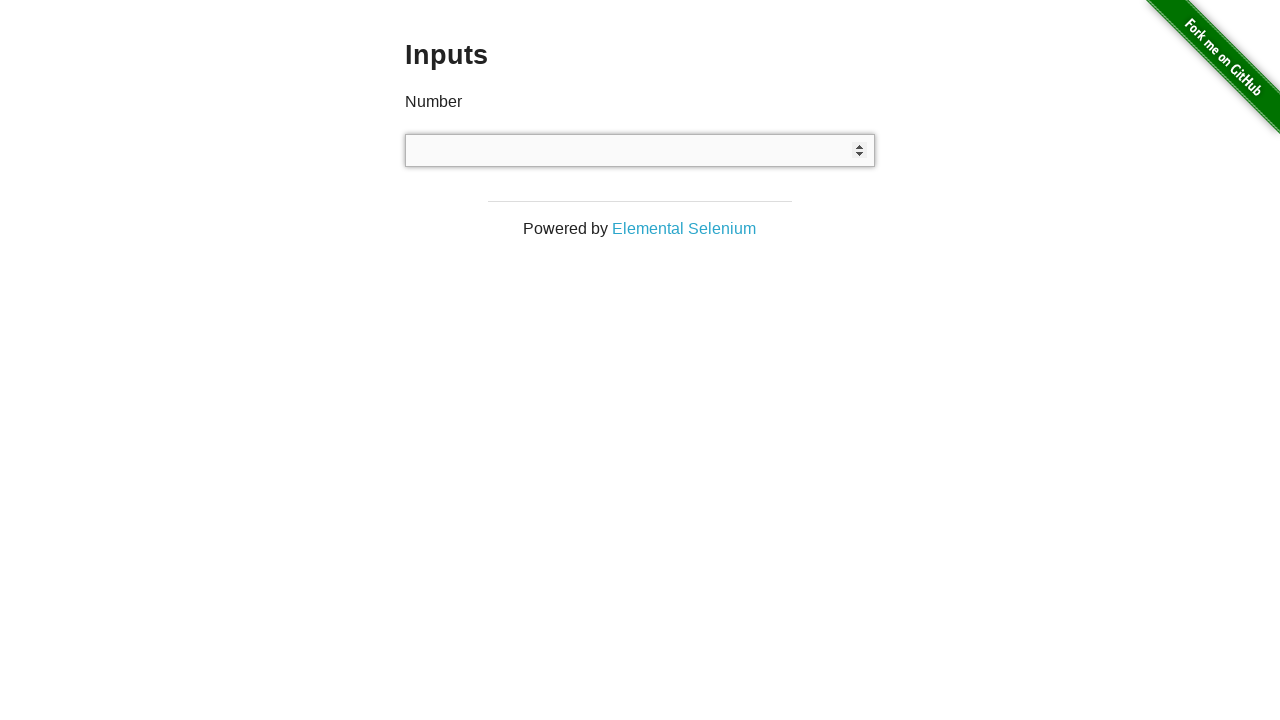

Entered '2000' in the number input field on input[type='number']
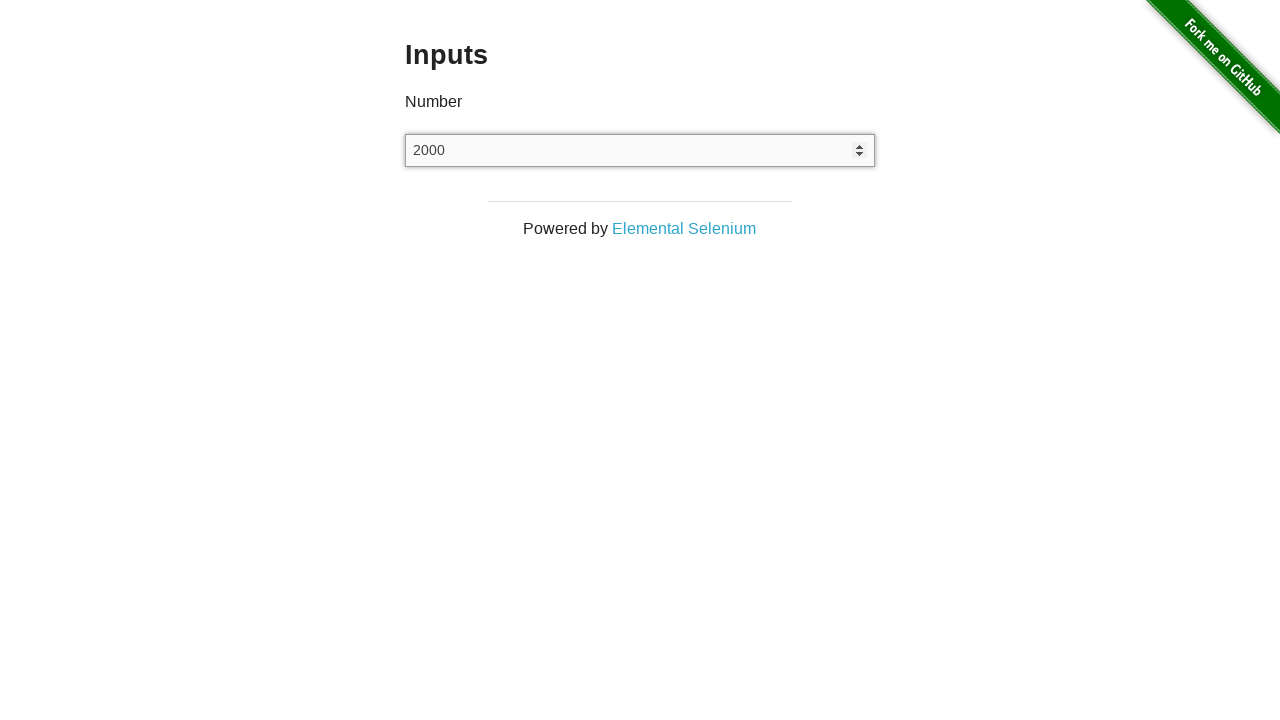

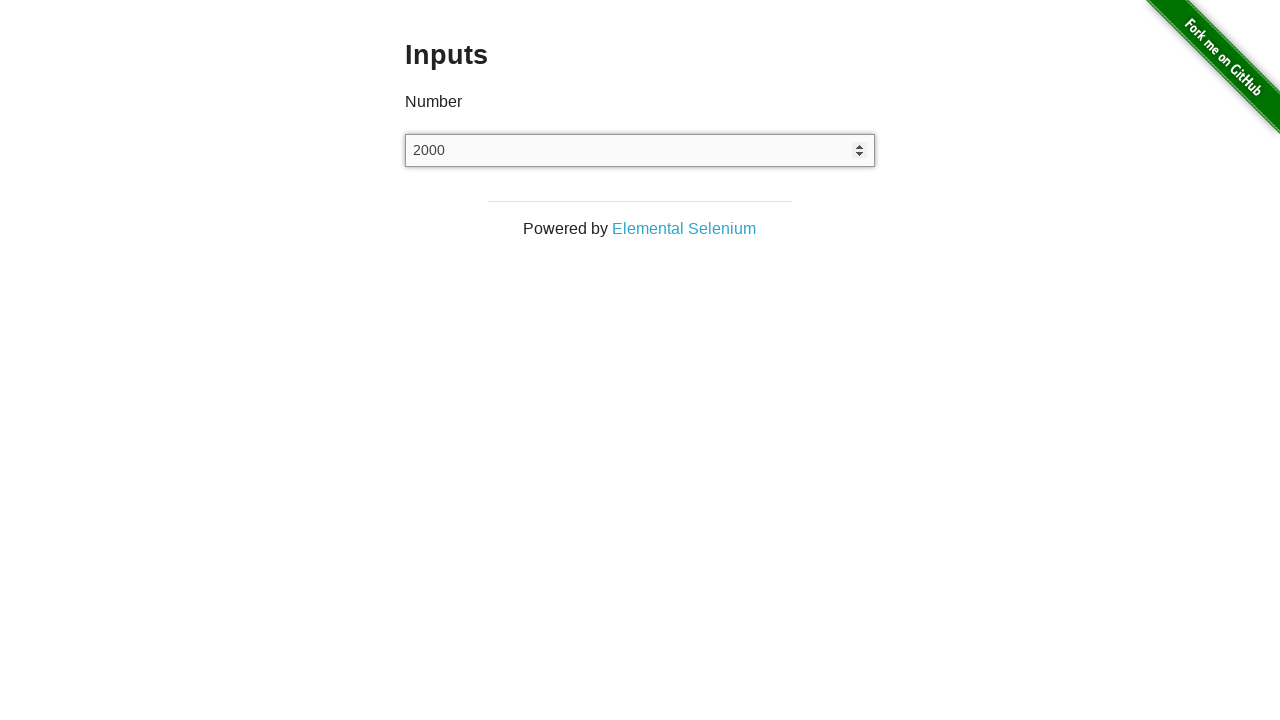